Tests that new todo items are appended to the bottom of the list and the count is displayed correctly

Starting URL: https://demo.playwright.dev/todomvc

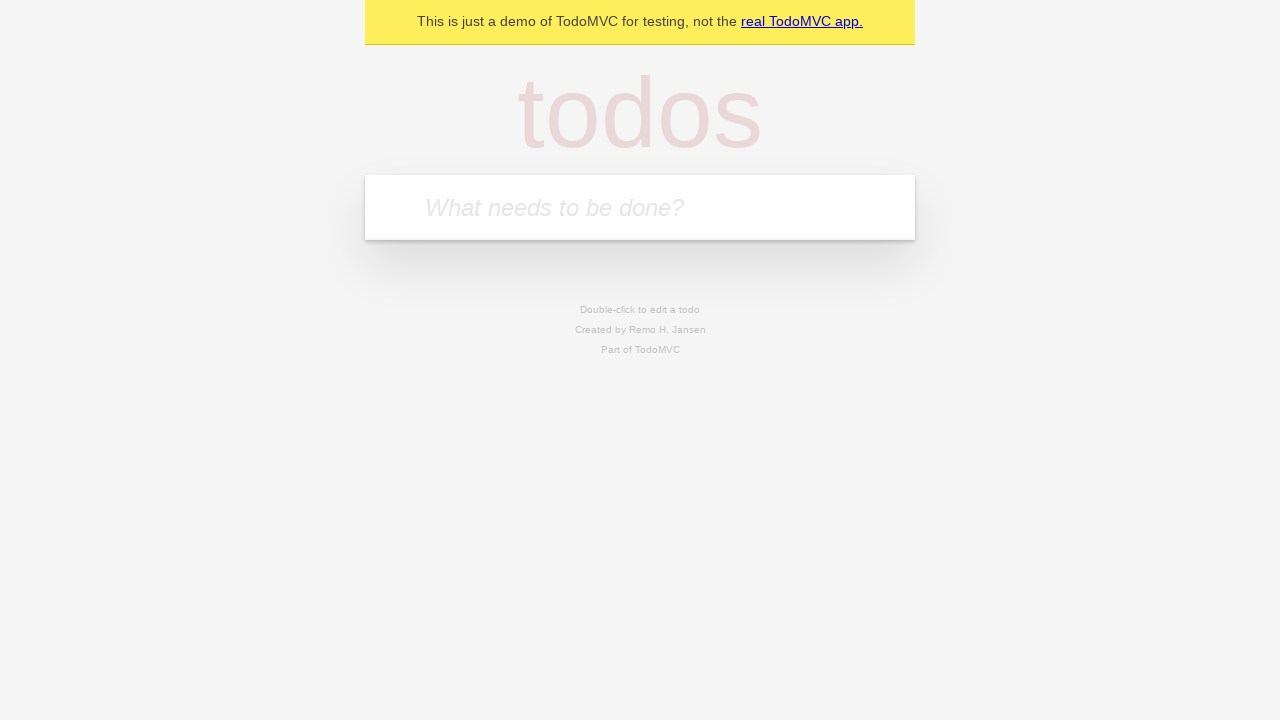

Filled todo input with 'buy some cheese' on internal:attr=[placeholder="What needs to be done?"i]
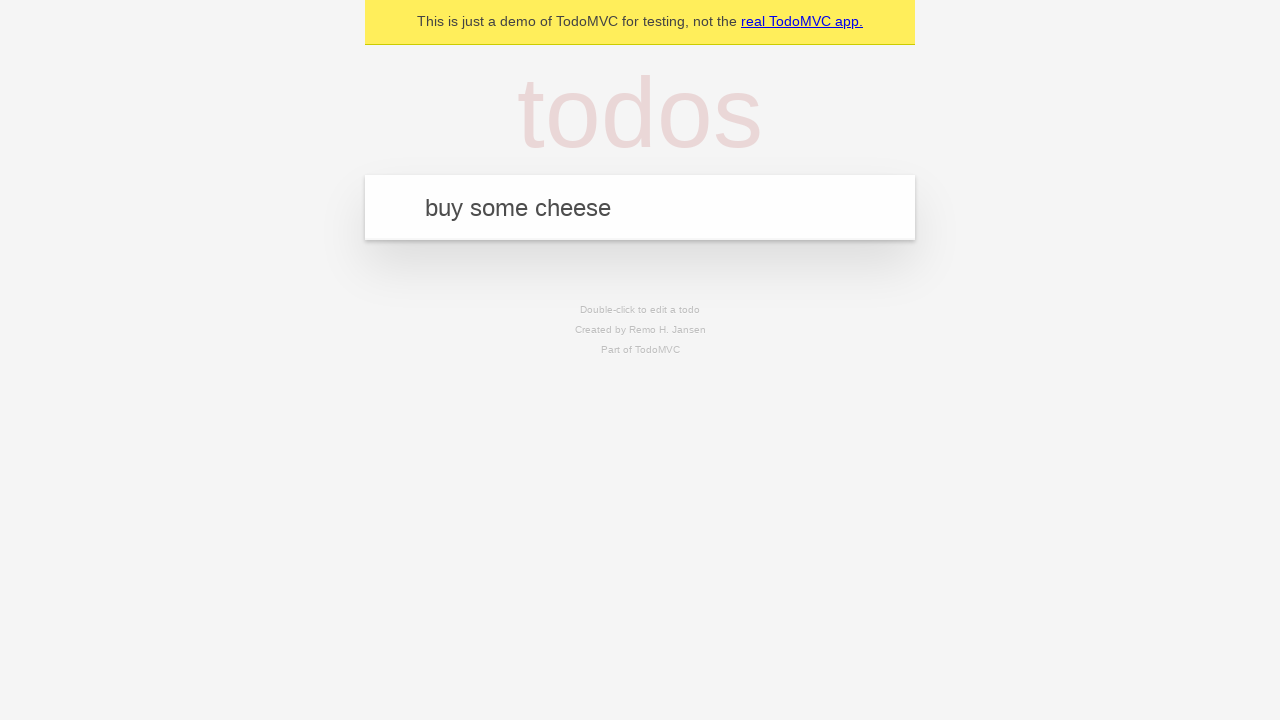

Pressed Enter to add first todo item on internal:attr=[placeholder="What needs to be done?"i]
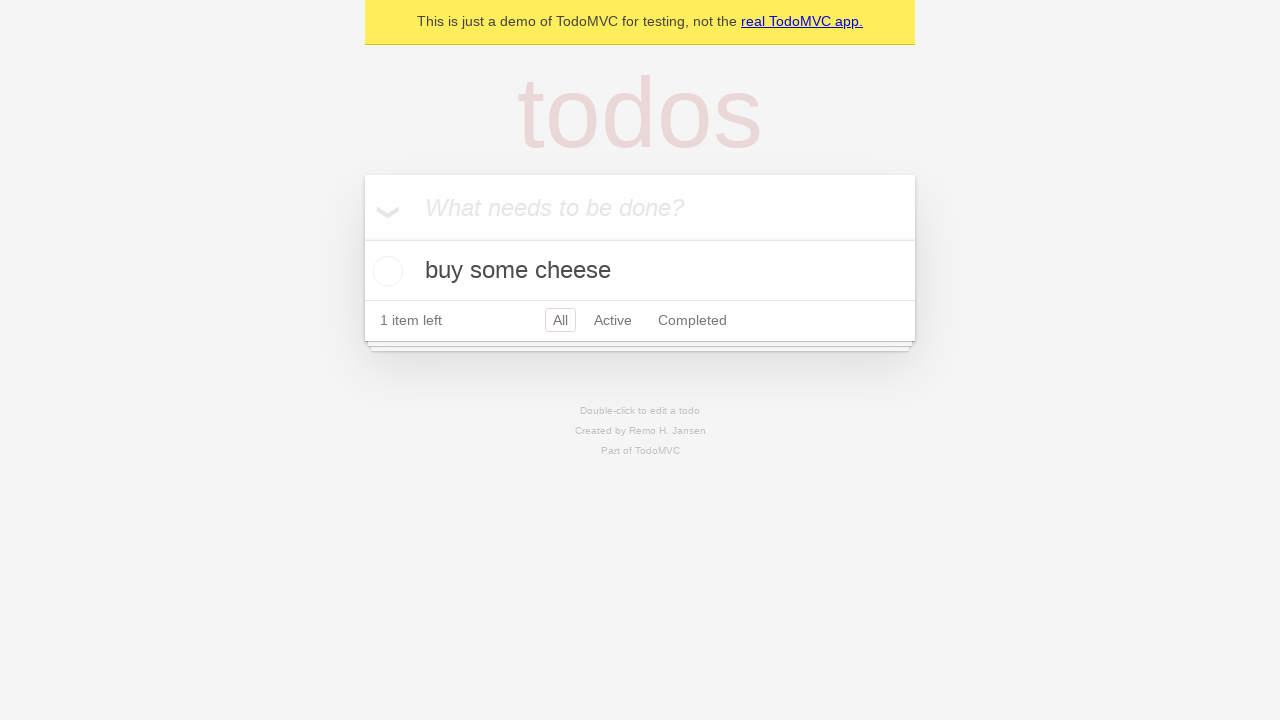

Filled todo input with 'feed the cat' on internal:attr=[placeholder="What needs to be done?"i]
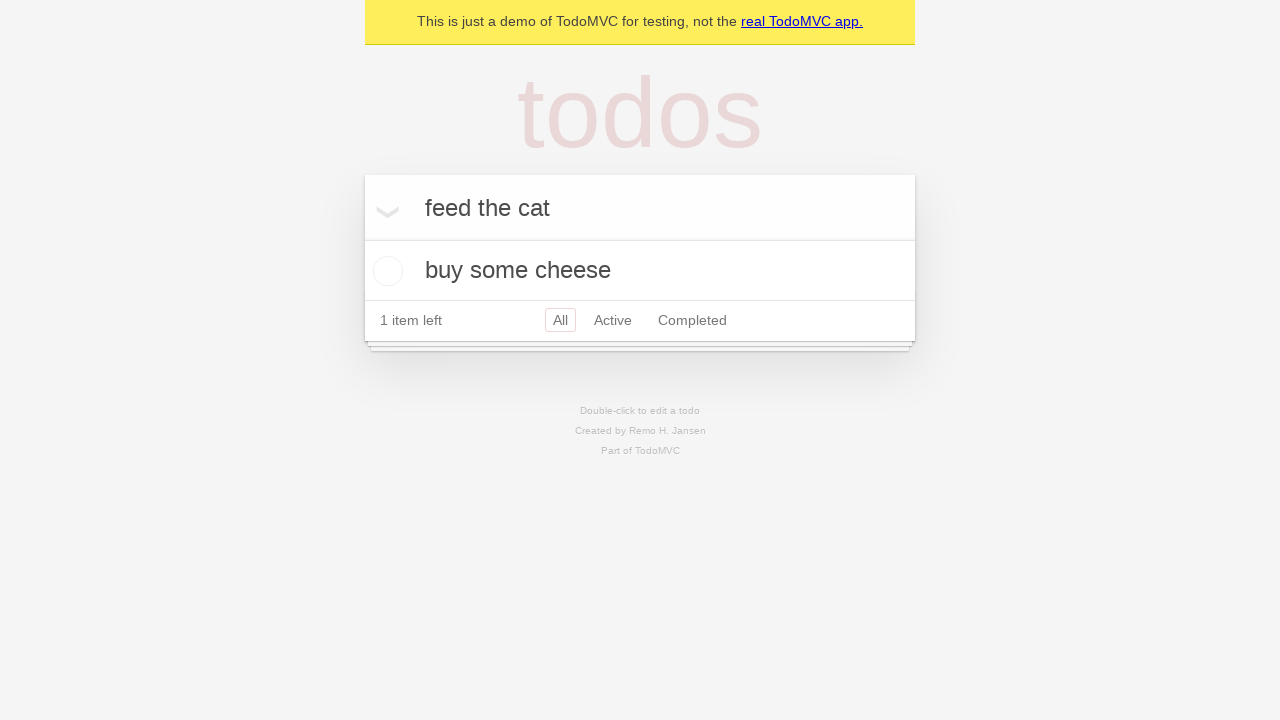

Pressed Enter to add second todo item on internal:attr=[placeholder="What needs to be done?"i]
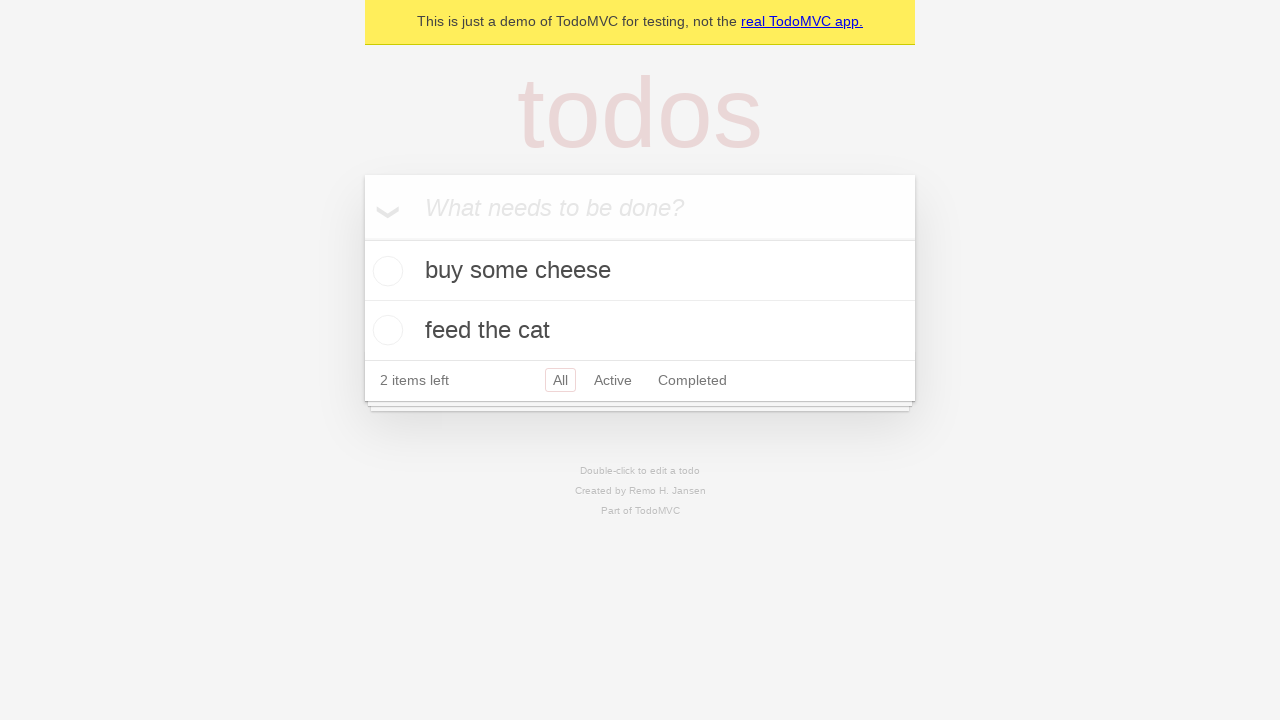

Filled todo input with 'book a doctors appointment' on internal:attr=[placeholder="What needs to be done?"i]
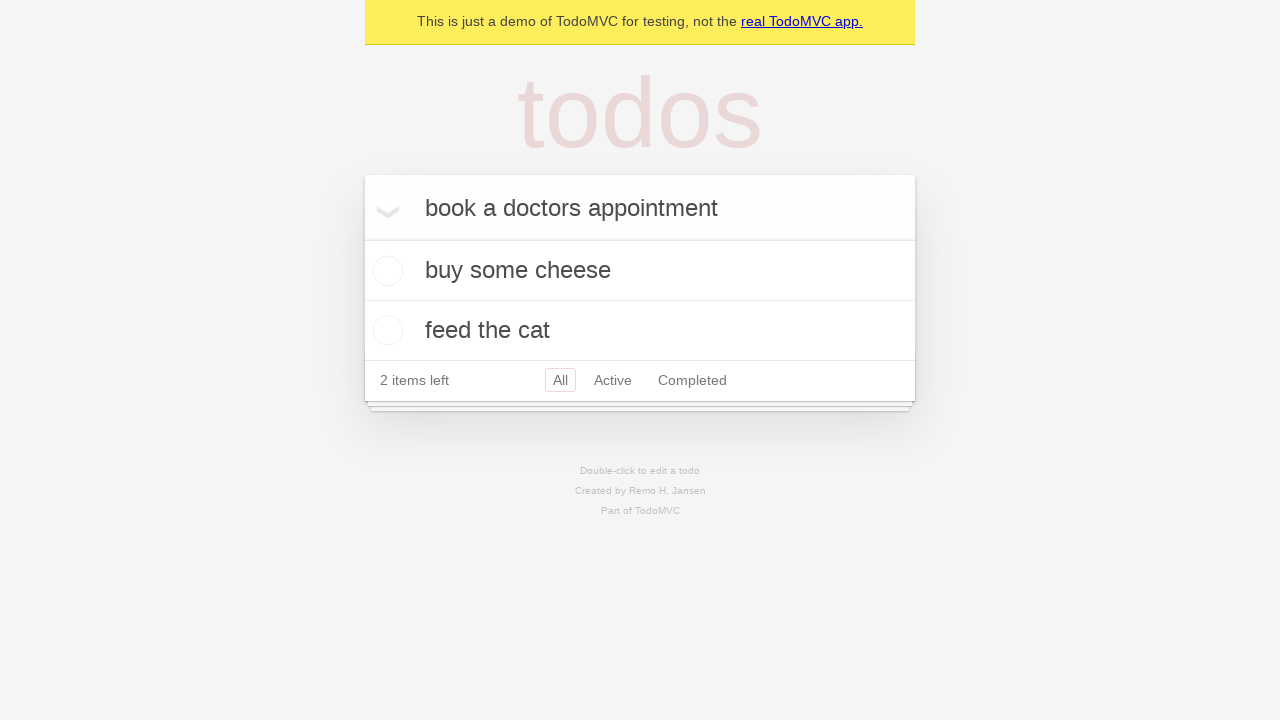

Pressed Enter to add third todo item on internal:attr=[placeholder="What needs to be done?"i]
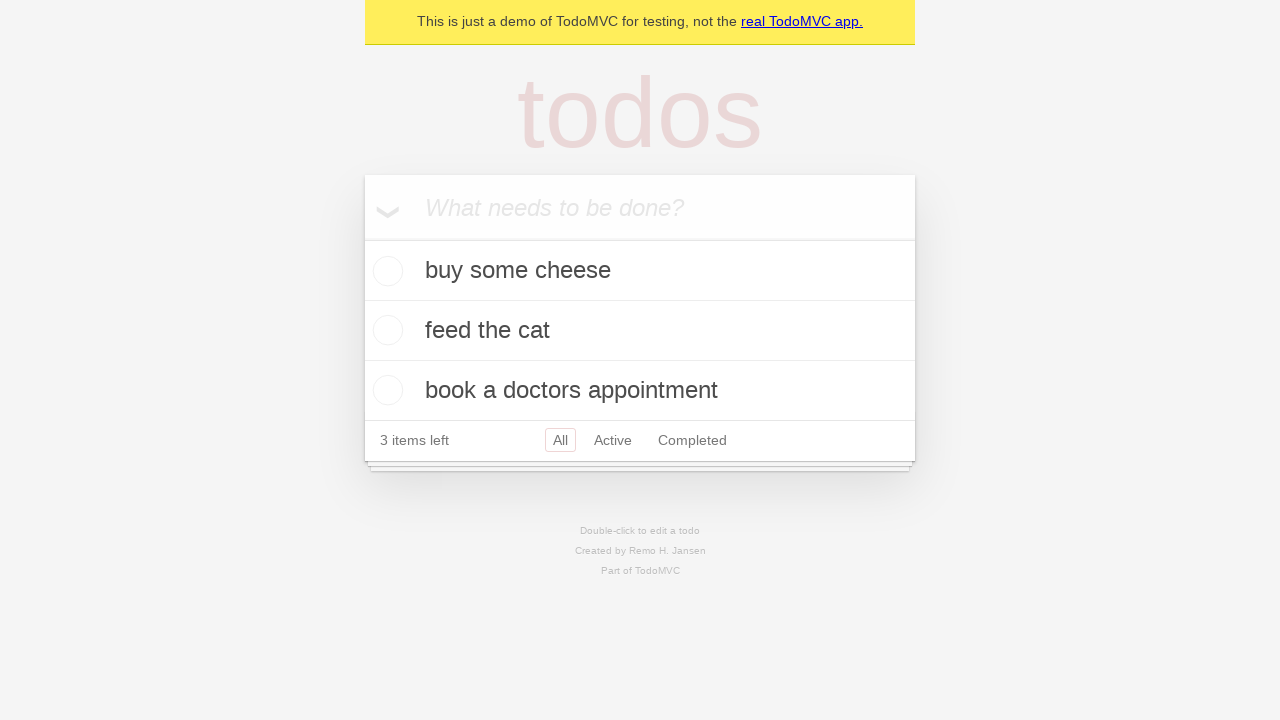

Verified all 3 todo items were added successfully
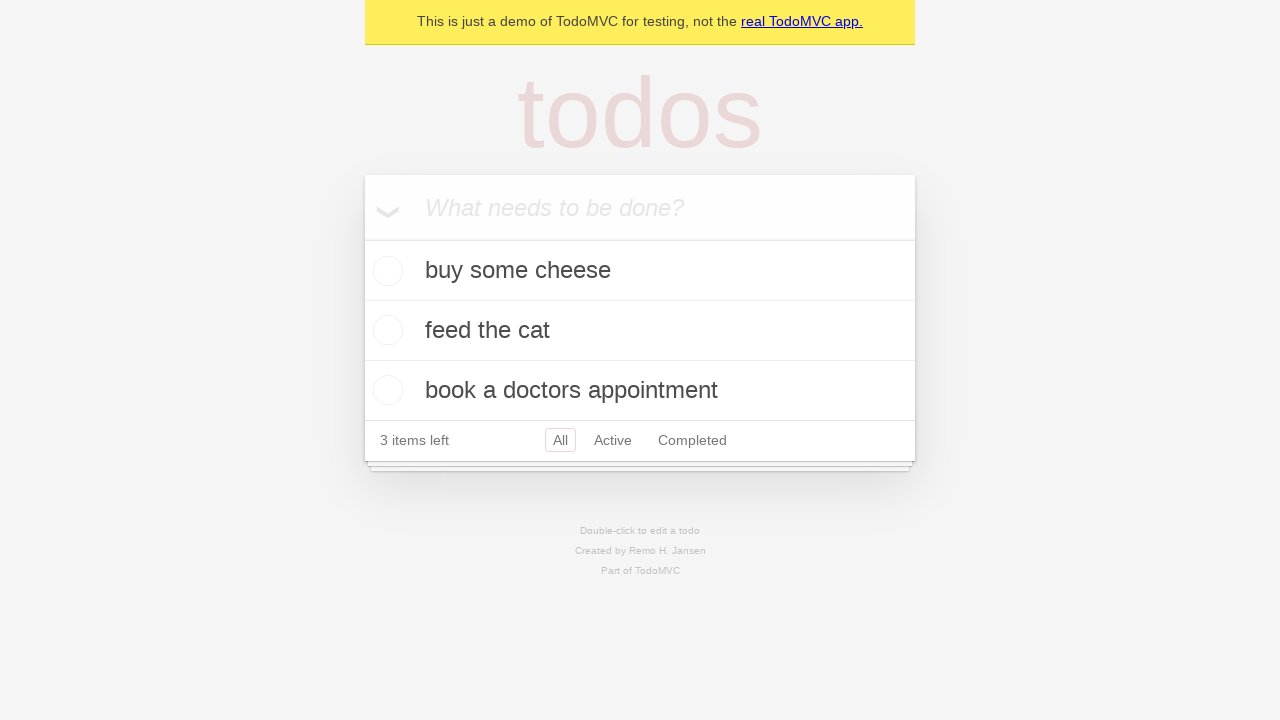

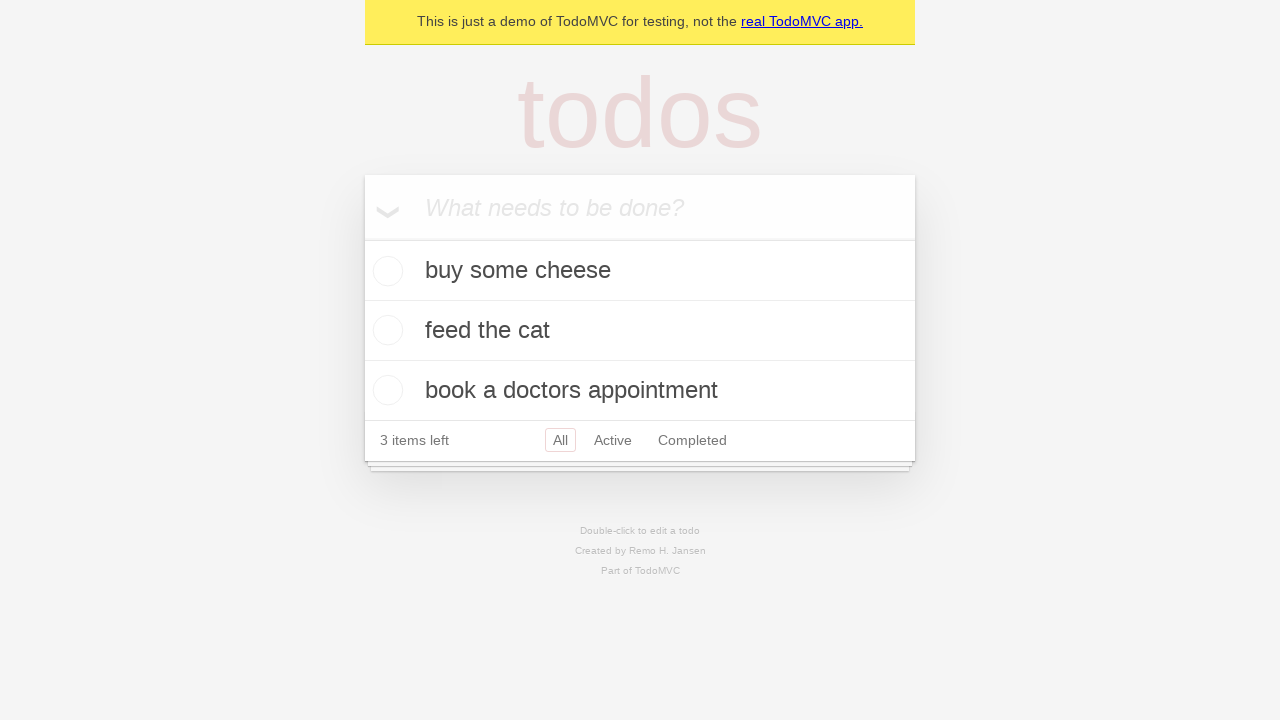